Tests static dropdown functionality by selecting currency options using different methods: by index, by value, and by visible text.

Starting URL: https://rahulshettyacademy.com/dropdownsPractise/

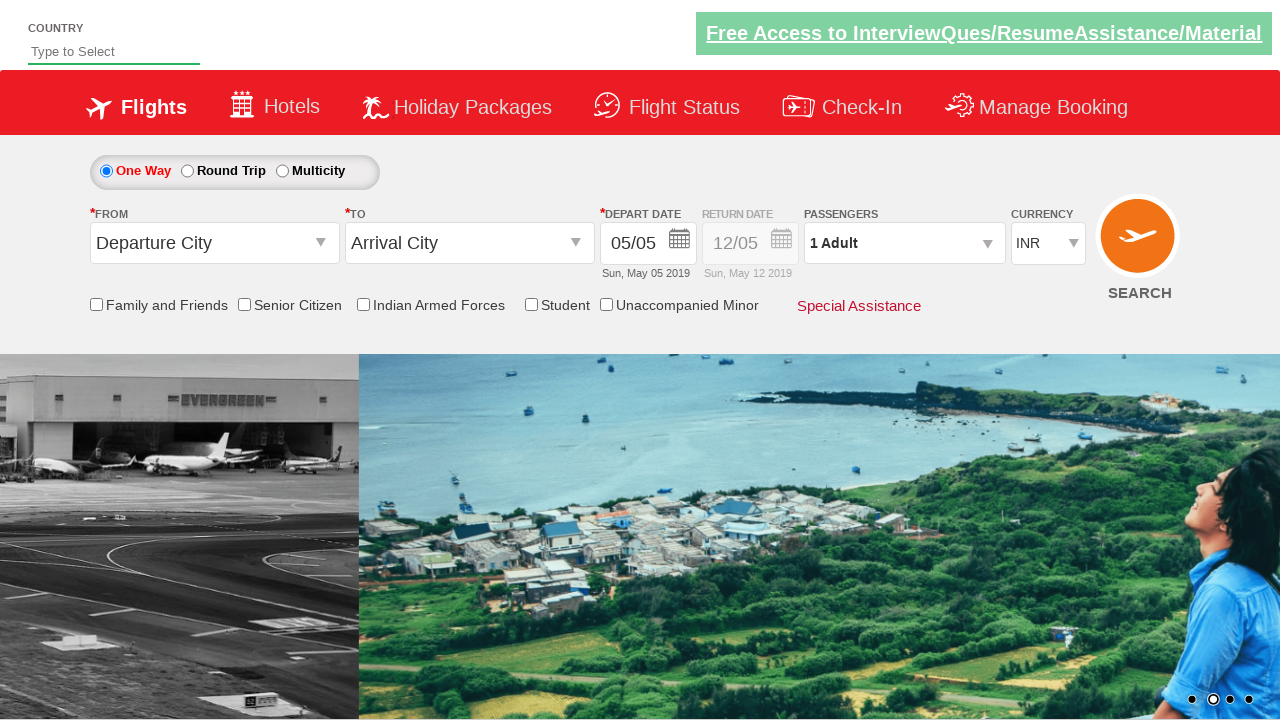

Selected currency dropdown option at index 3 on select#ctl00_mainContent_DropDownListCurrency
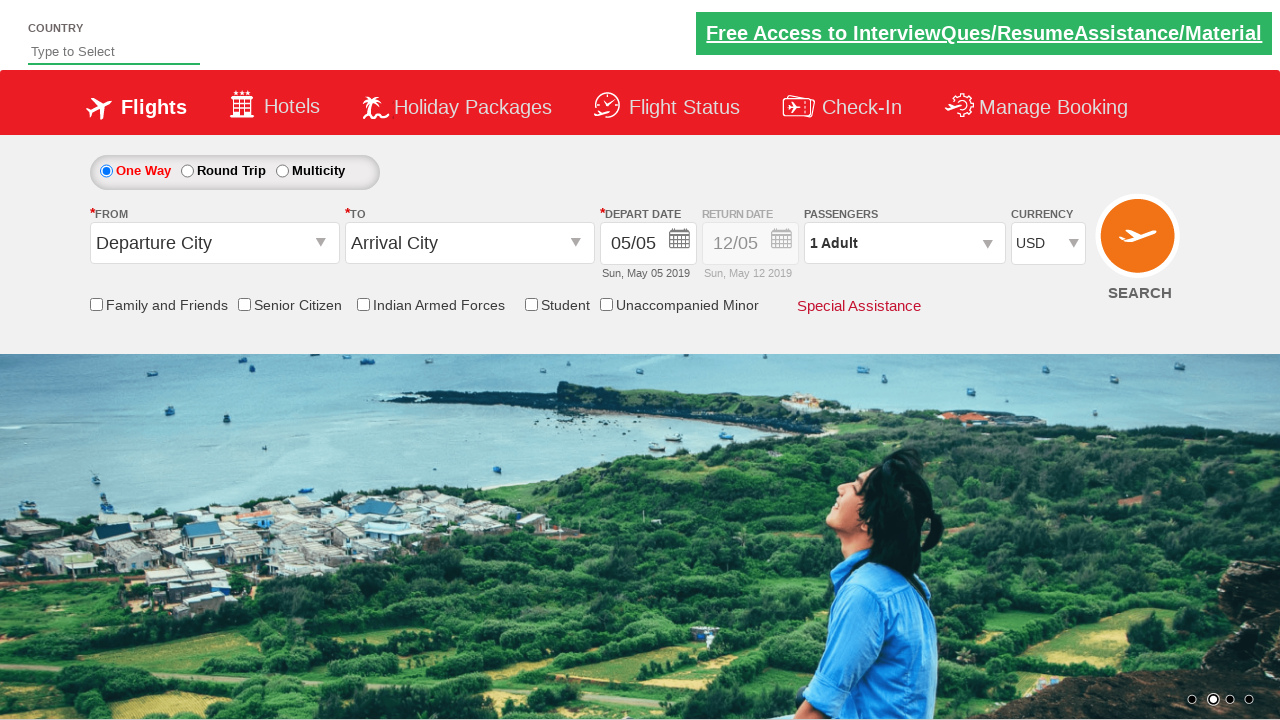

Selected INR currency by value on select#ctl00_mainContent_DropDownListCurrency
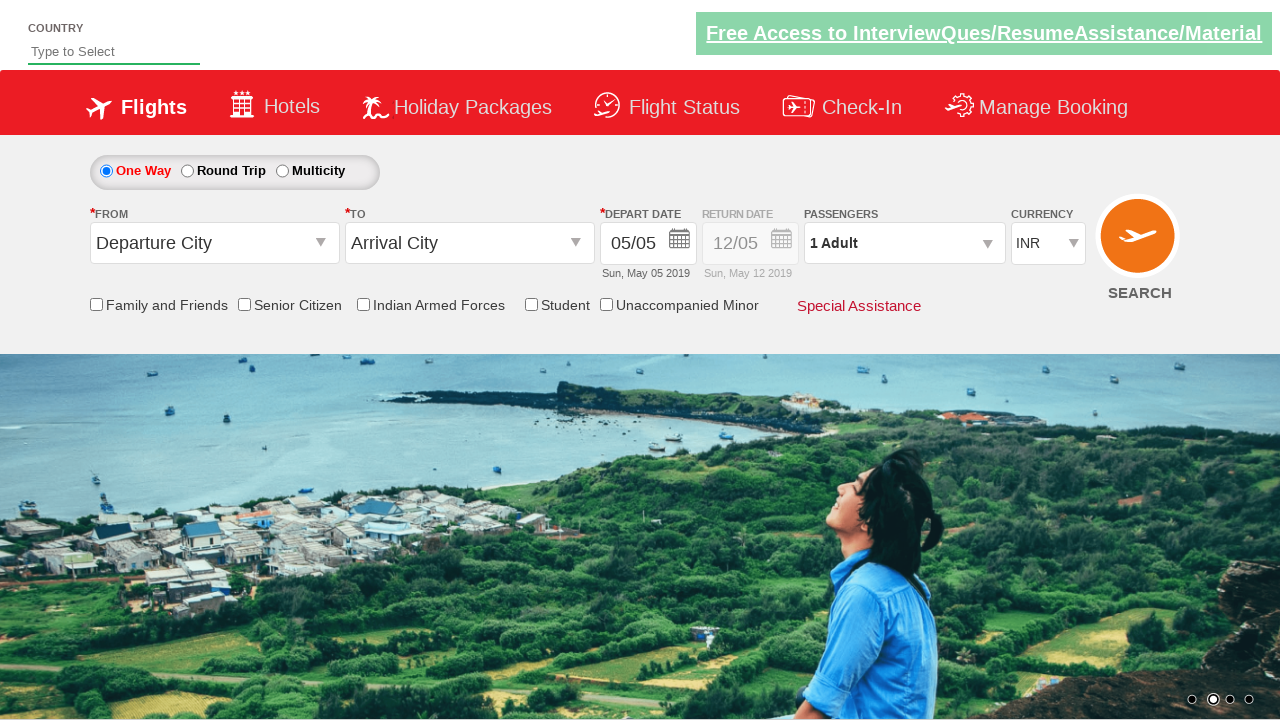

Selected AED currency by visible text on select#ctl00_mainContent_DropDownListCurrency
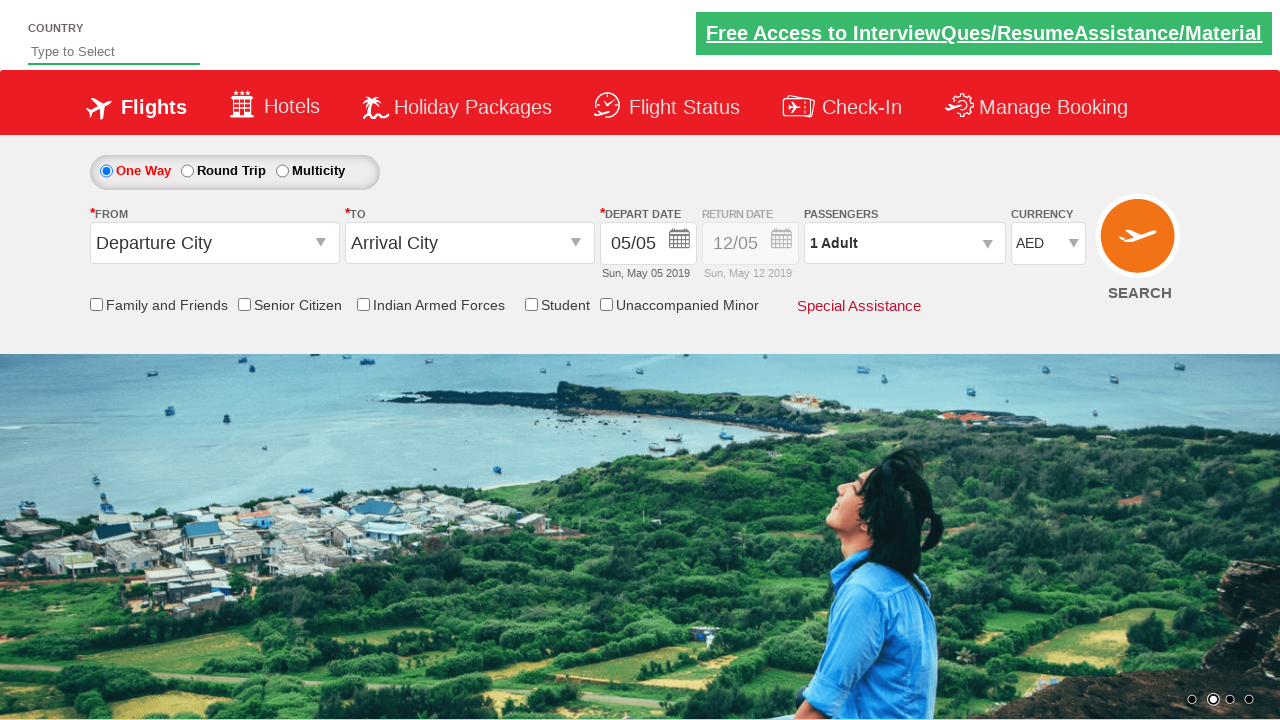

Selected first currency option (index 0) on select#ctl00_mainContent_DropDownListCurrency
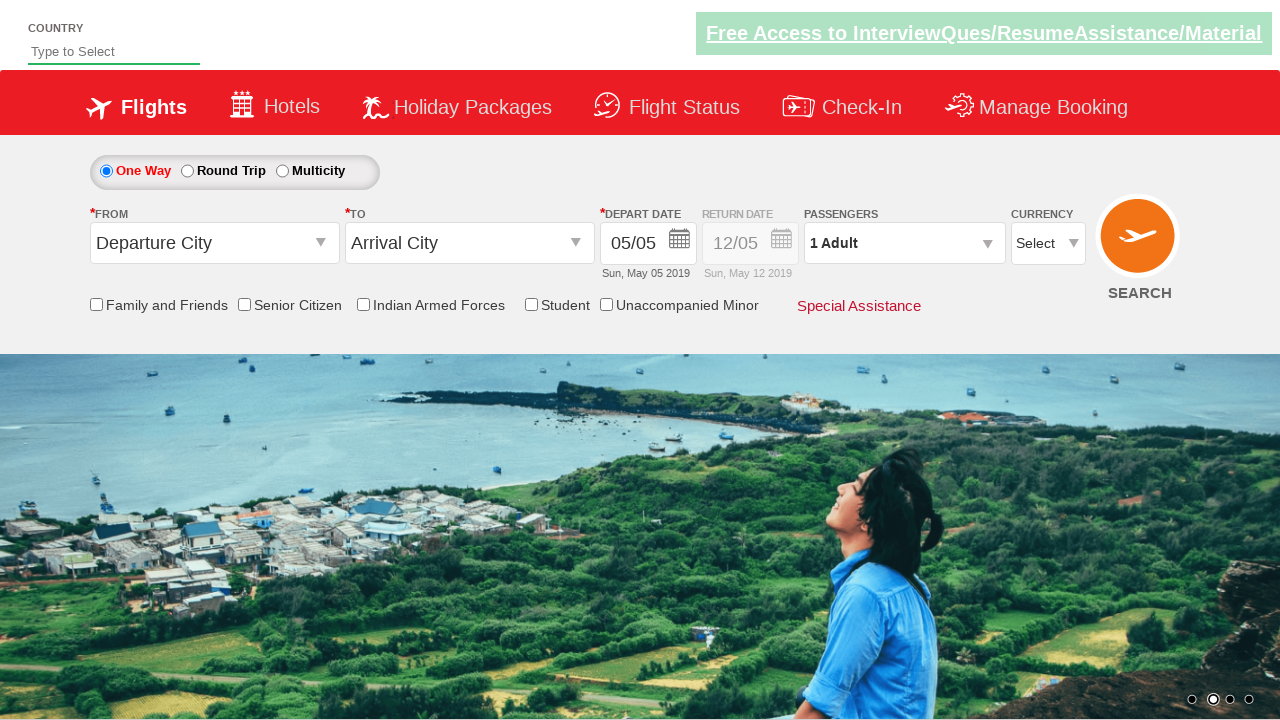

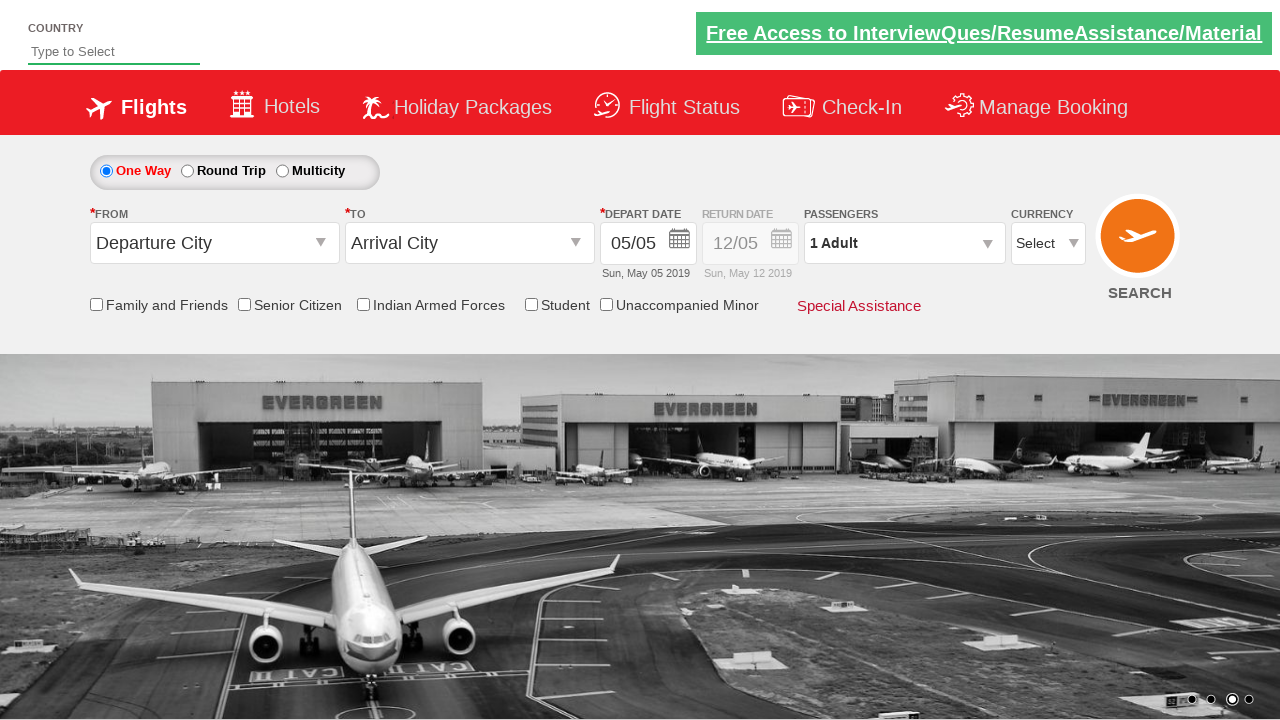